Tests drag and drop functionality on a W3Schools-style demo page within an iframe, dragging an element between containers

Starting URL: https://seleniumbase.io

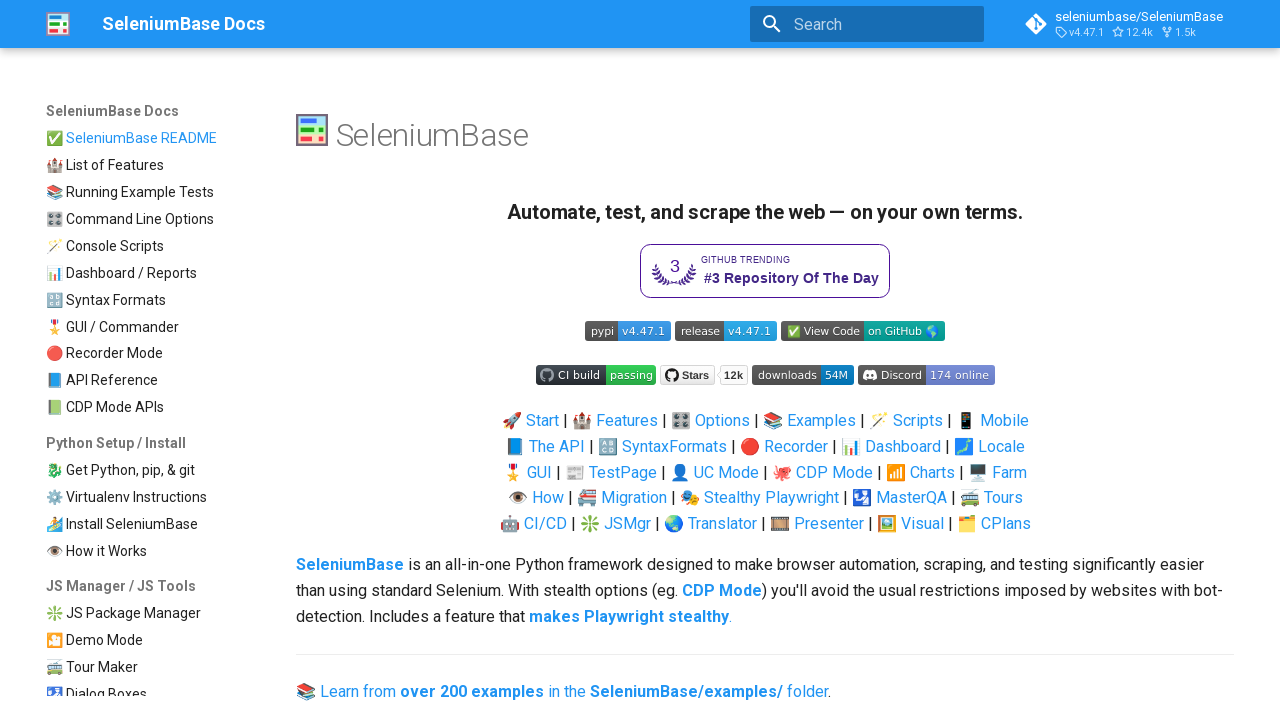

Clicked link to W3Schools drag and drop demo page at (151, 399) on a[href*="seleniumbase.io/w3schools/drag_drop"]
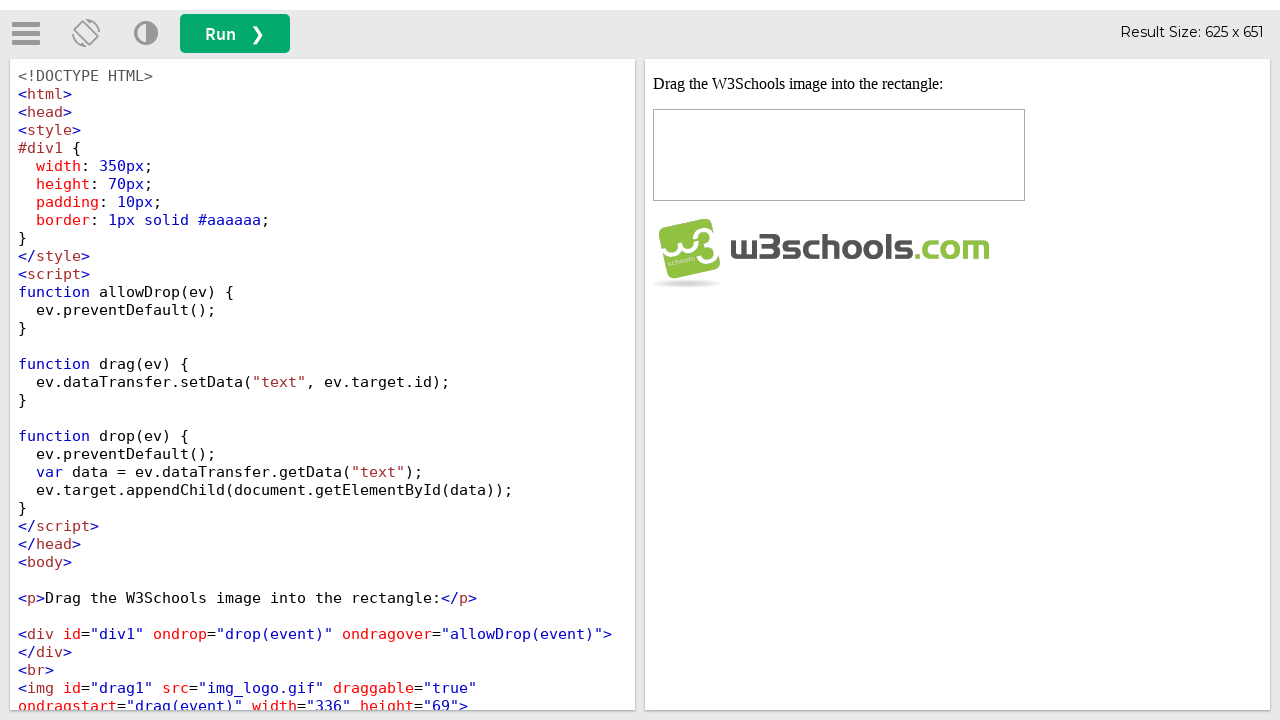

Removed ad/leaderboard element from page
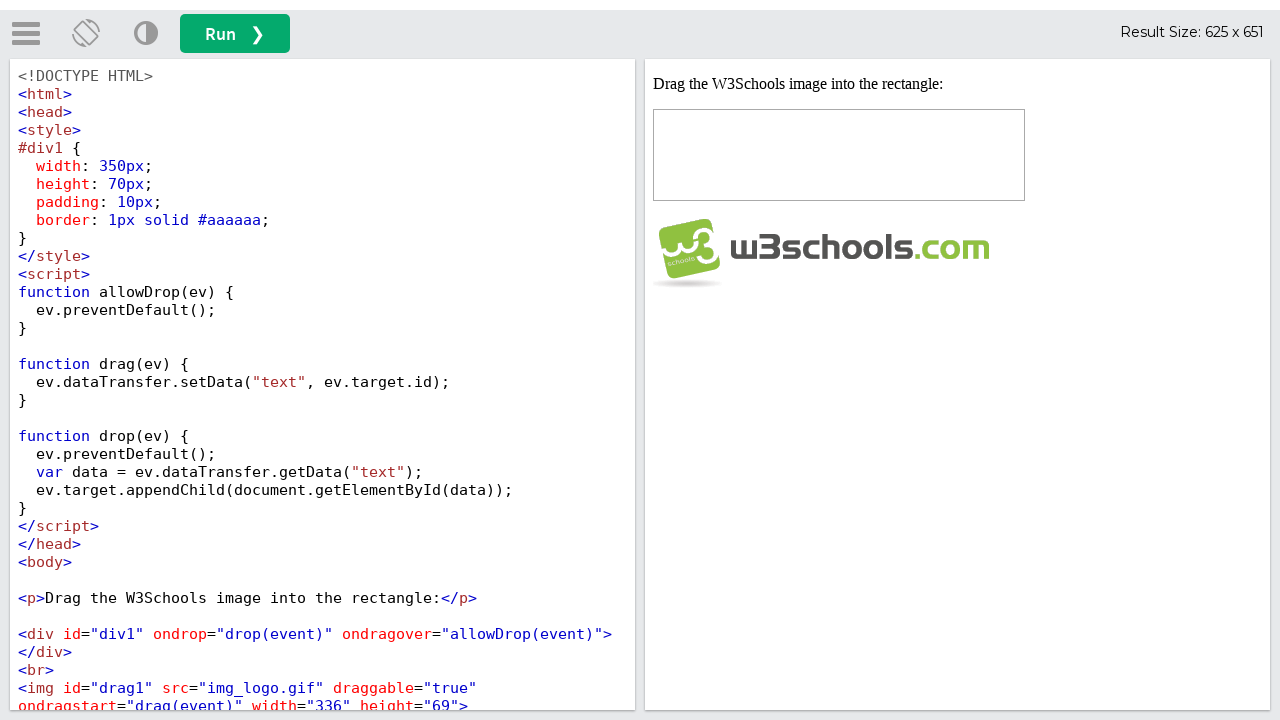

Located and switched to iframe containing drag and drop demo
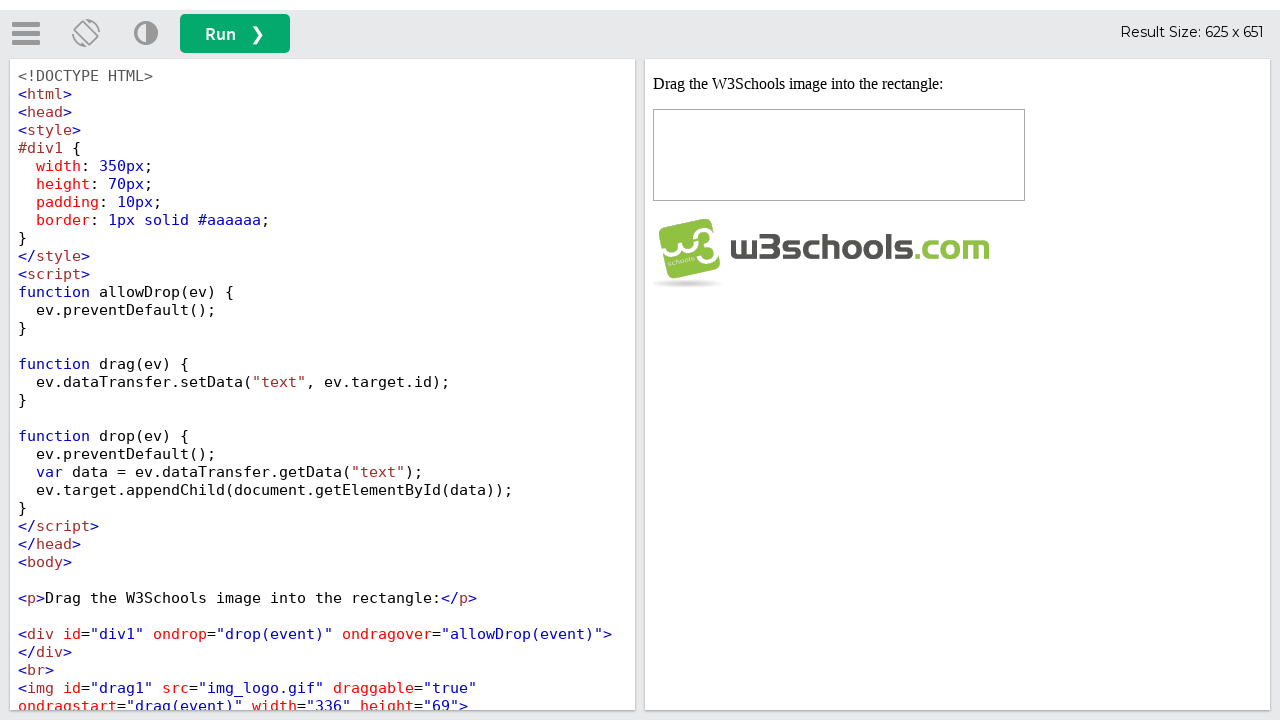

Verified that draggable image is not yet in target div1
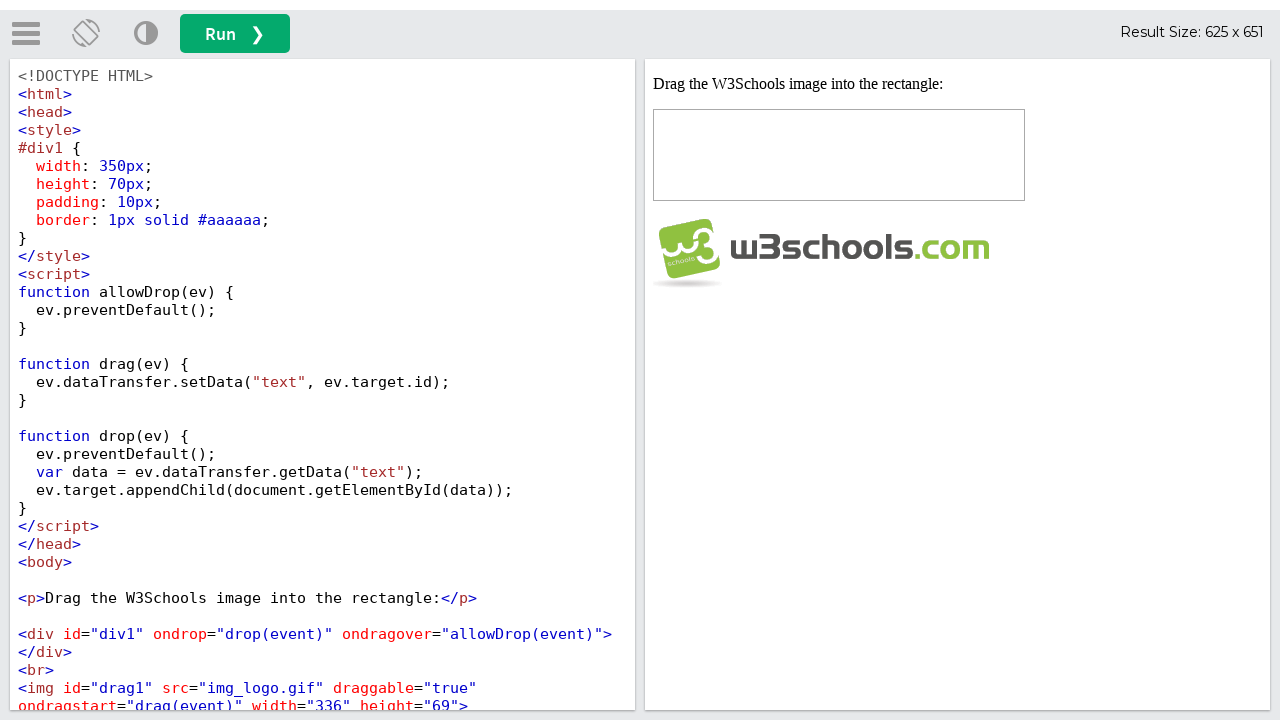

Performed drag and drop operation, dragging image from source to div1 container at (839, 155)
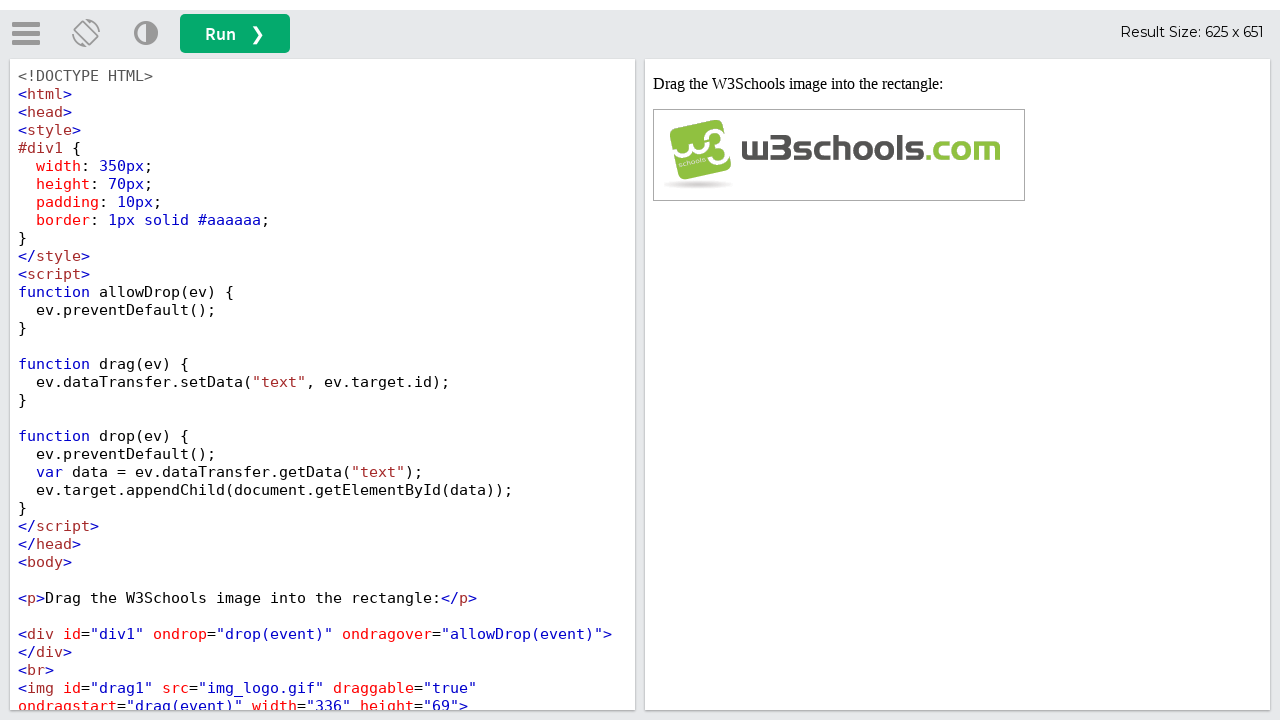

Verified that draggable image is now visible in target div1 container
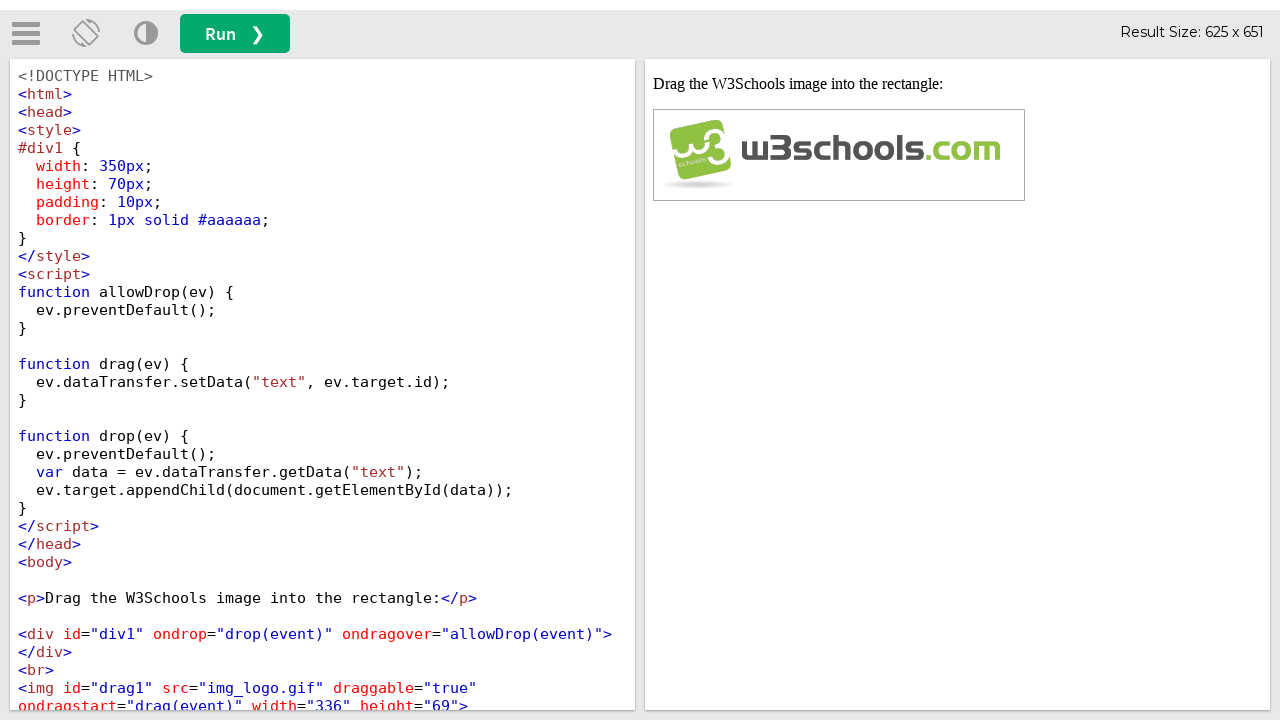

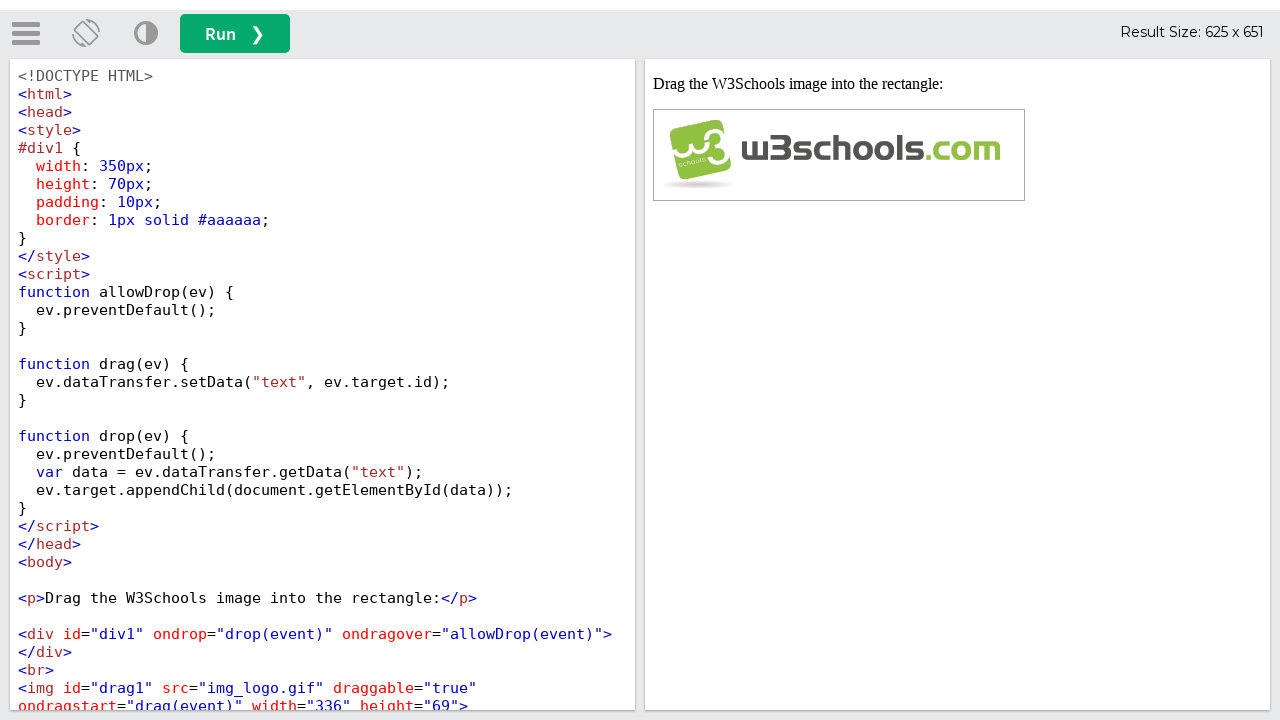